Tests the Clear button functionality by performing a calculation and then clicking Clear to verify the answer field is emptied

Starting URL: https://testsheepnz.github.io/BasicCalculator.html

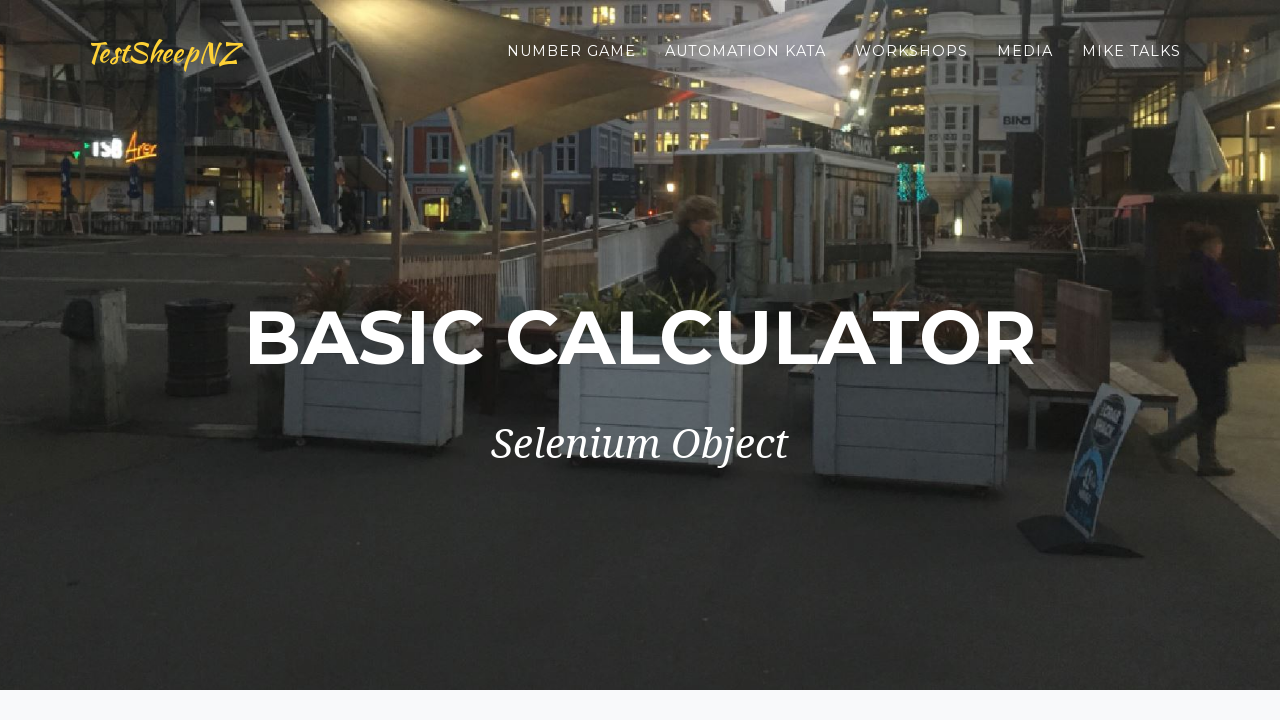

Scrolled to bottom of page
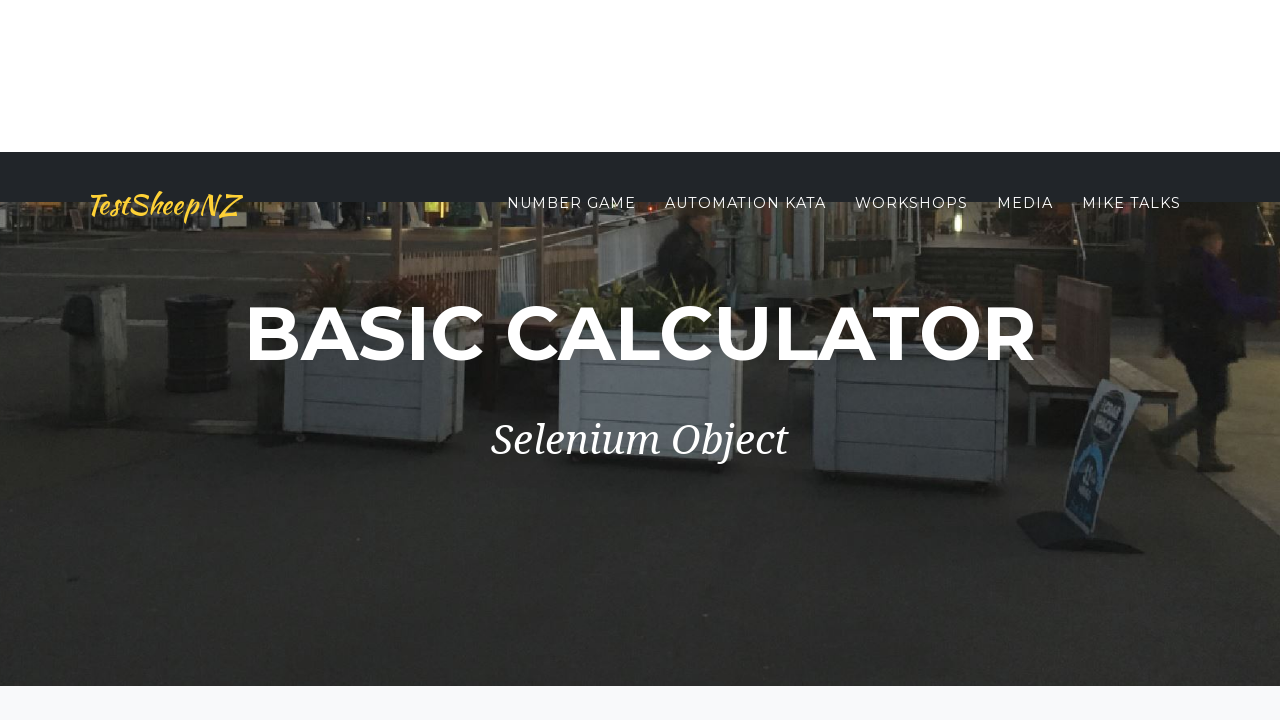

Selected Build 7 from dropdown on #selectBuild
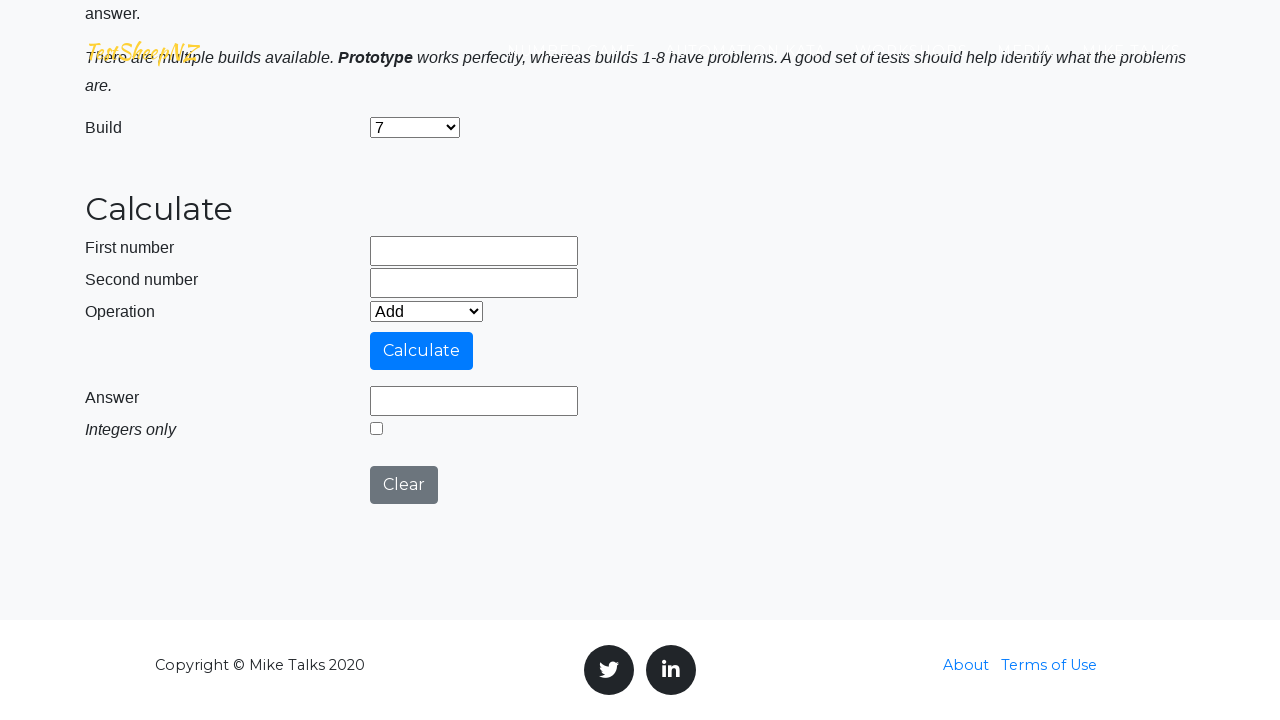

Entered first number: 98 on input[name='number1']
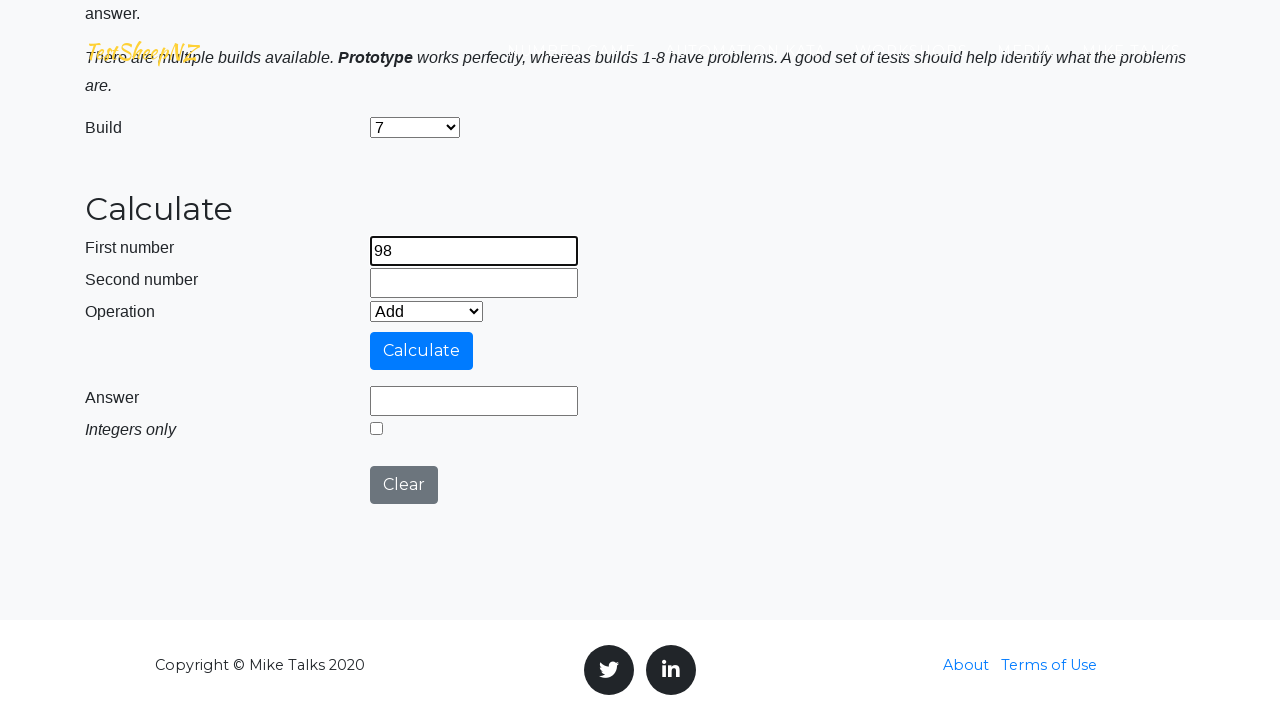

Entered second number: 876 on input[name='number2']
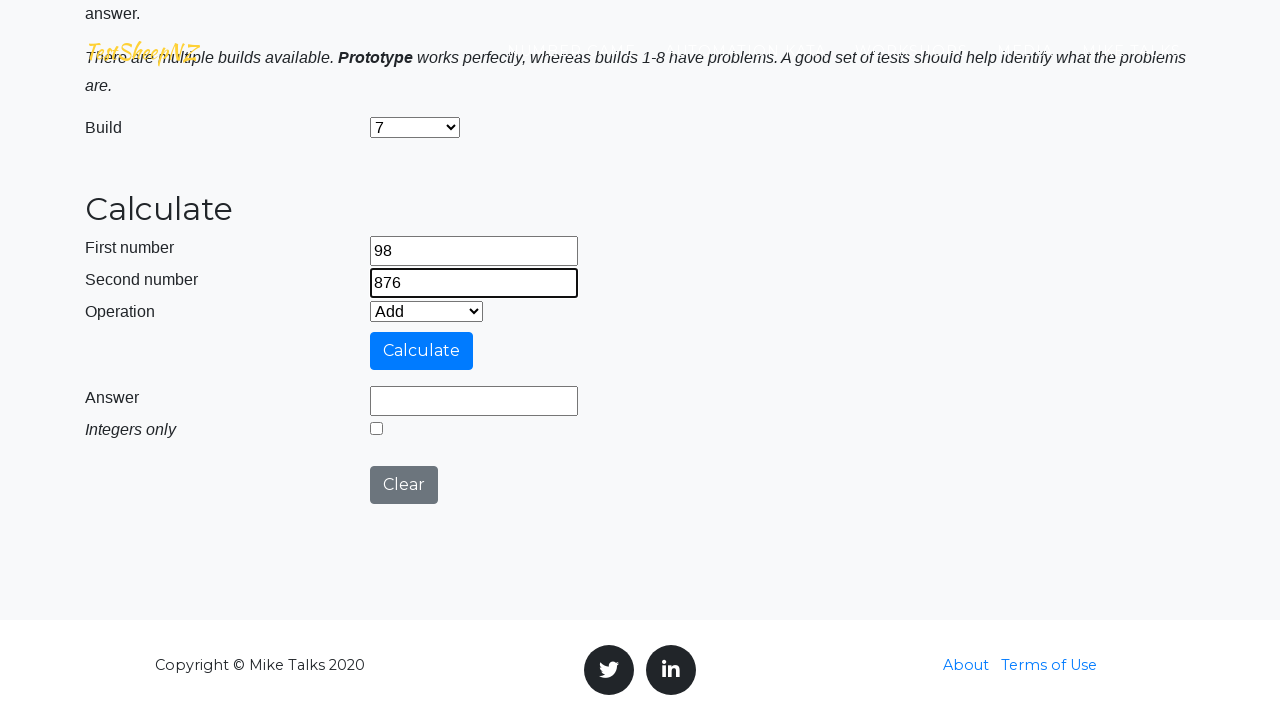

Clicked calculate button to perform calculation at (422, 351) on #calculateButton
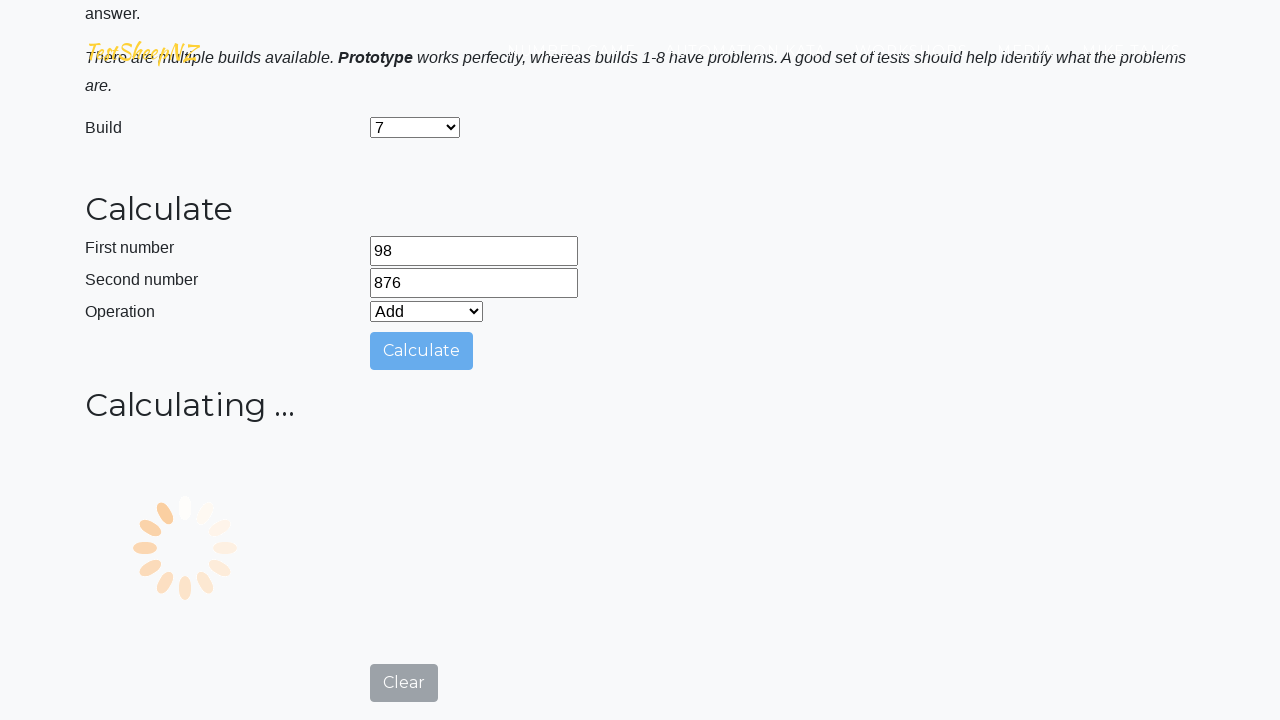

Clicked clear button to clear the answer field at (404, 701) on #clearButton
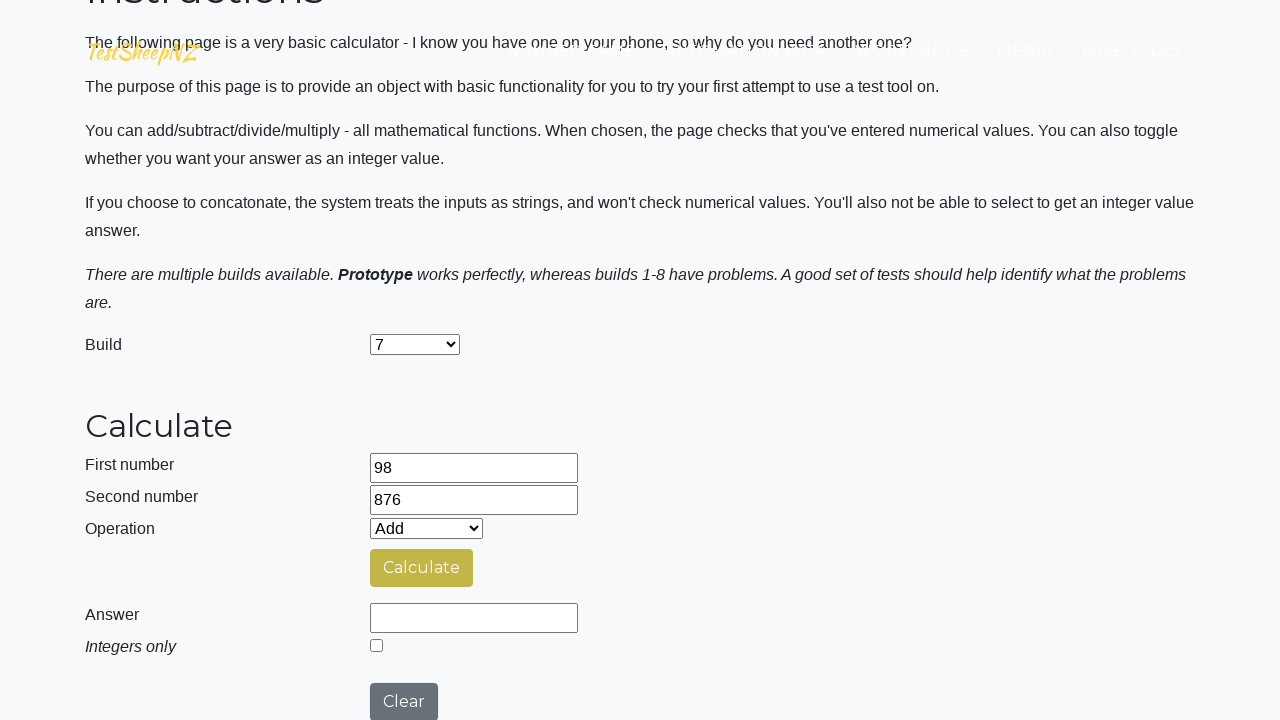

Answer field is visible and ready for verification
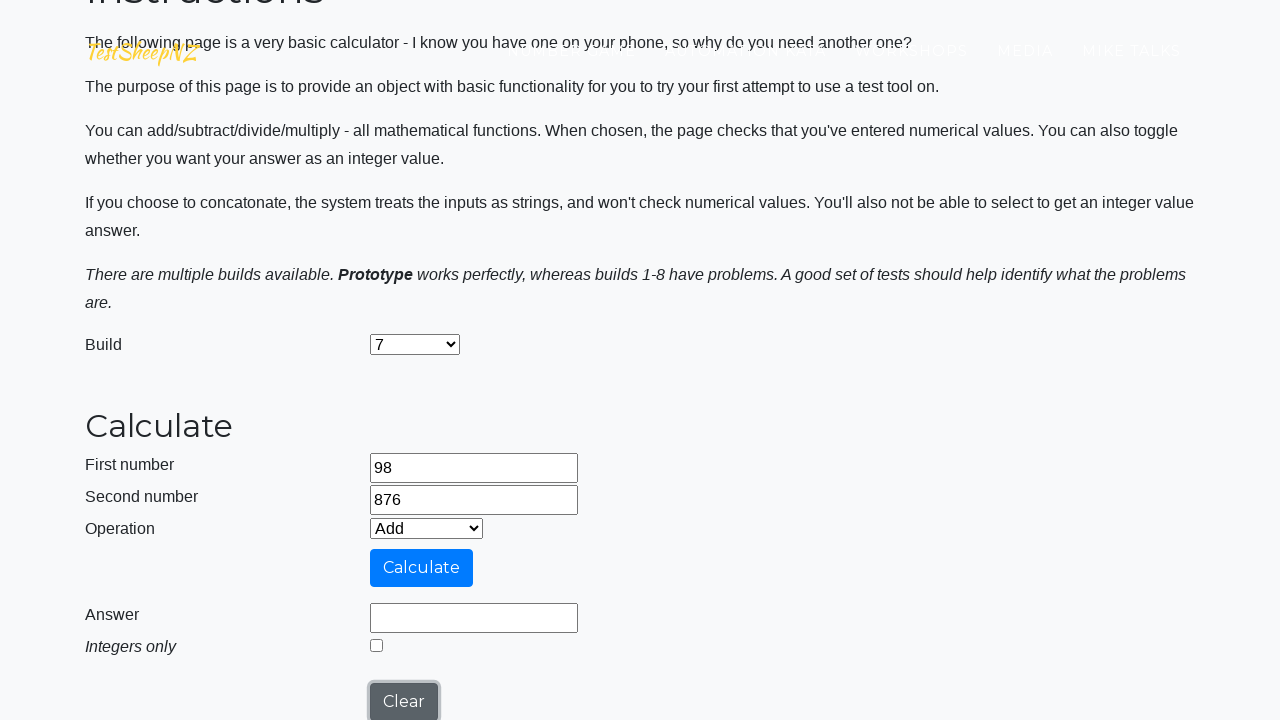

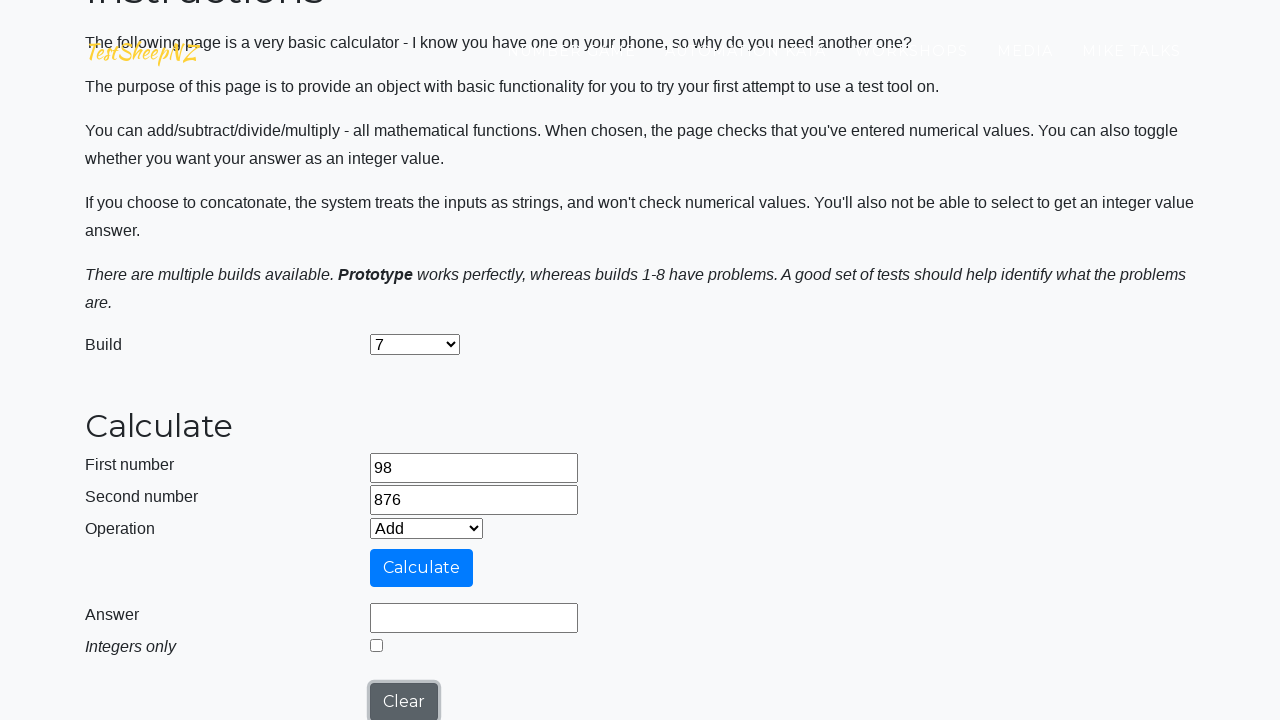